Tests injecting jQuery and jQuery Growl into a page to display notification messages. The test loads jQuery if not present, adds Growl library and styles, then displays a notification message.

Starting URL: http://the-internet.herokuapp.com

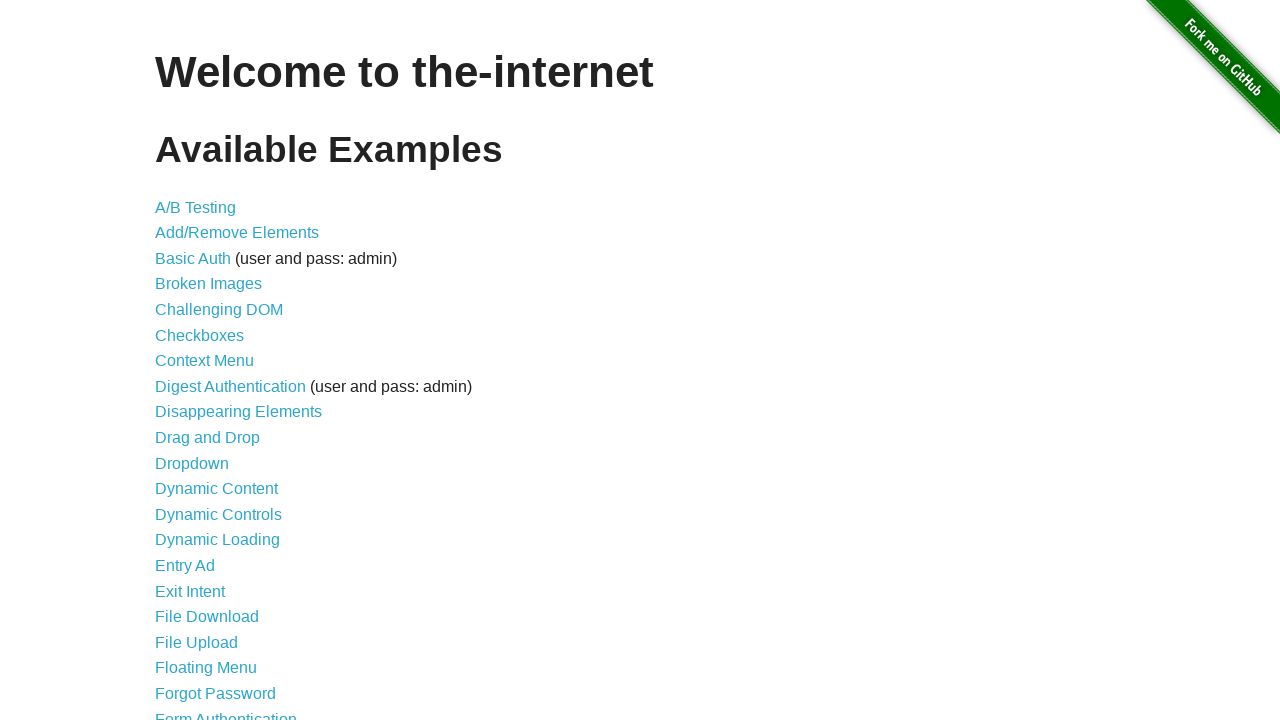

Checked for jQuery and injected if not present
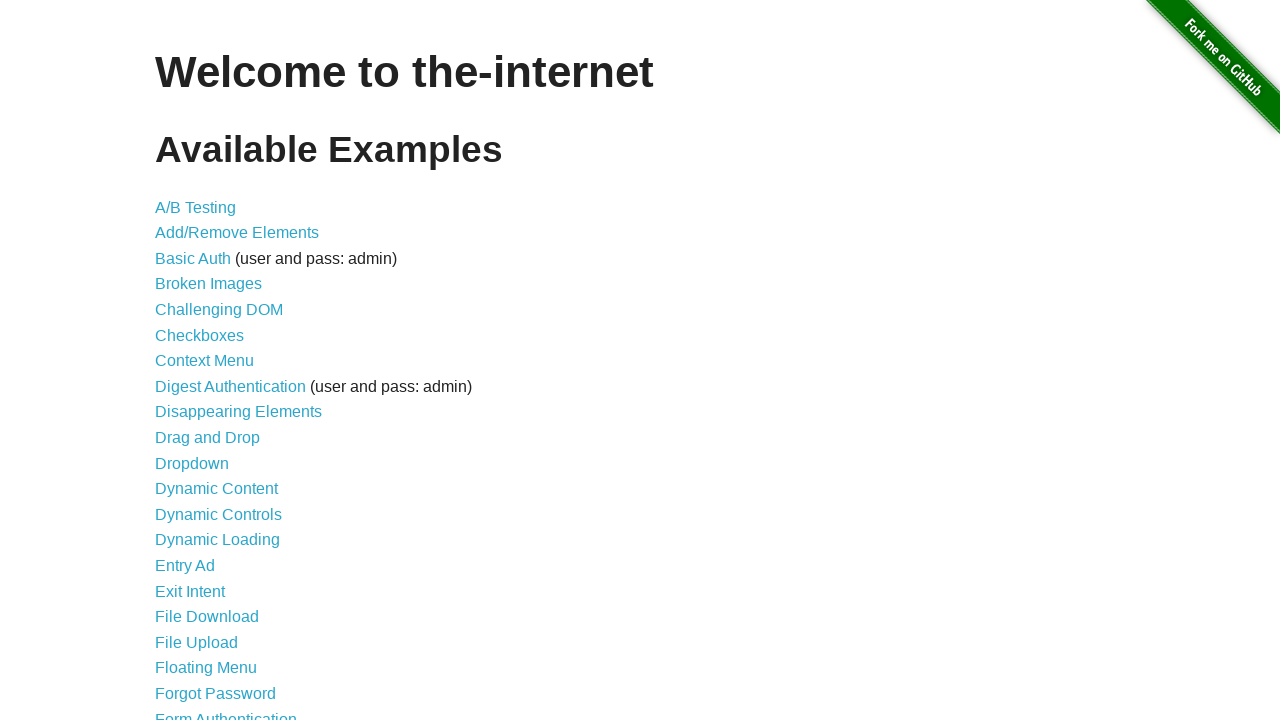

jQuery library loaded successfully
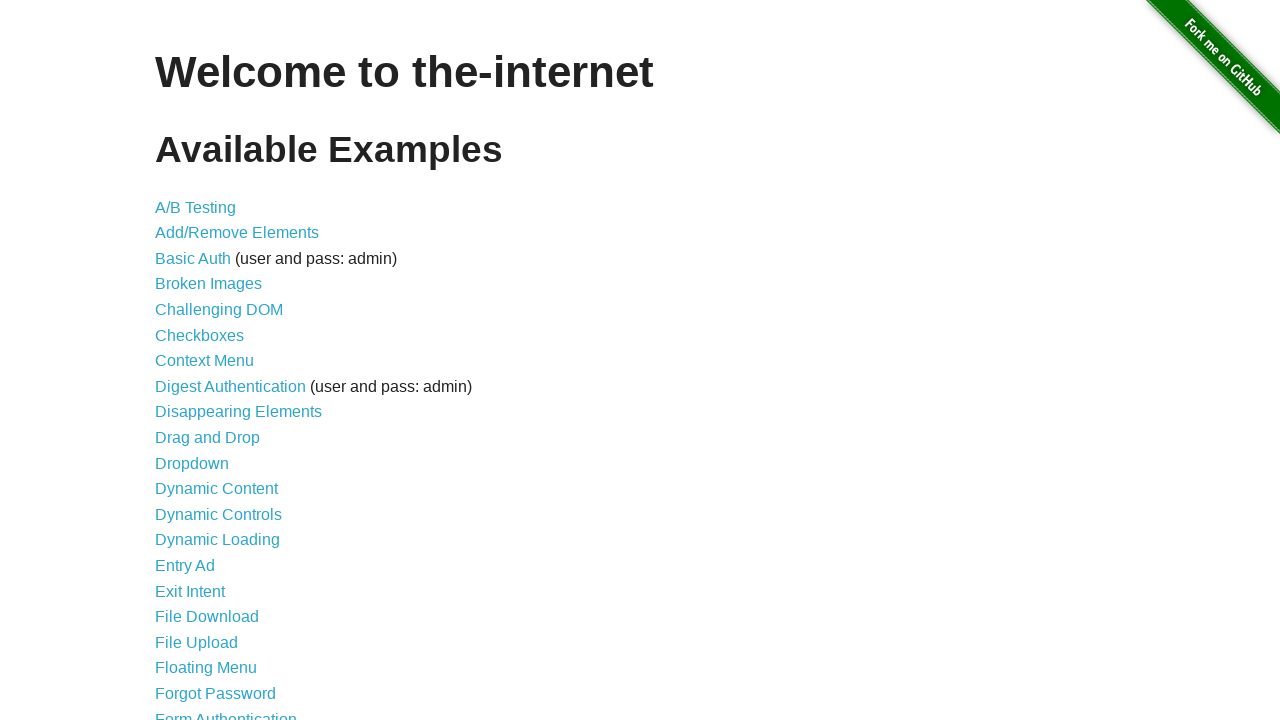

Injected jQuery Growl library script
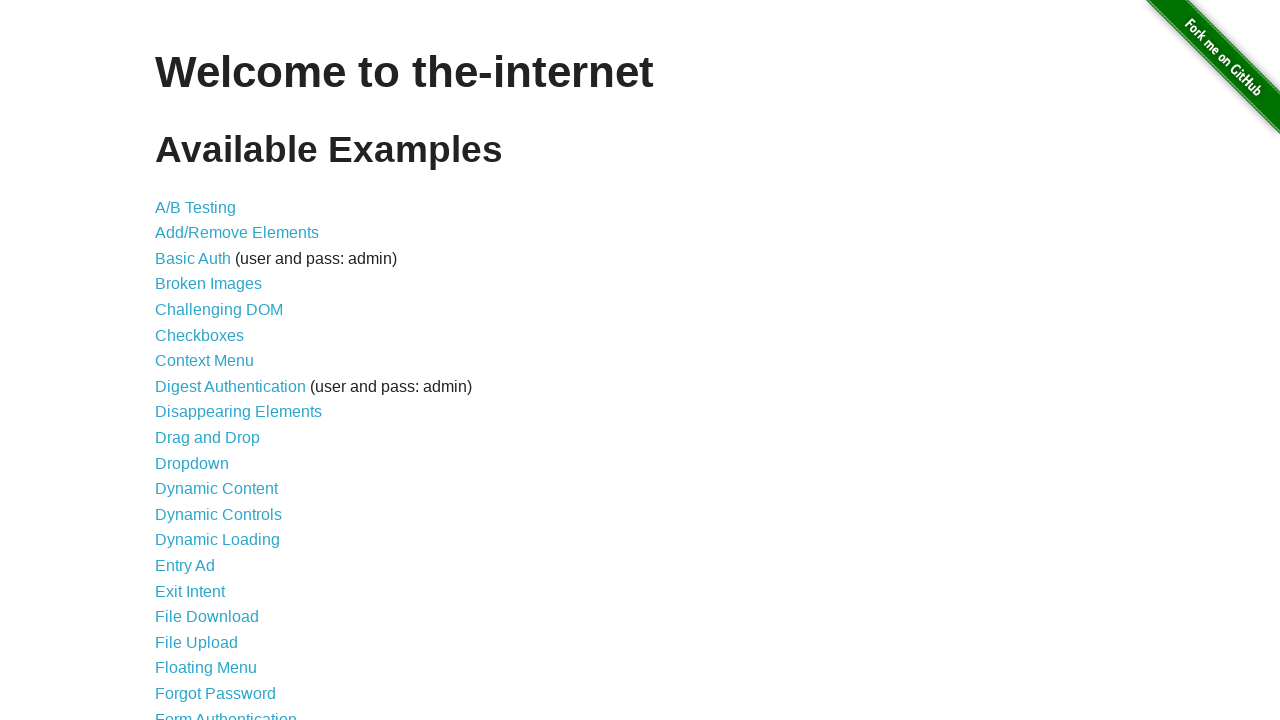

Added jQuery Growl CSS stylesheet to page
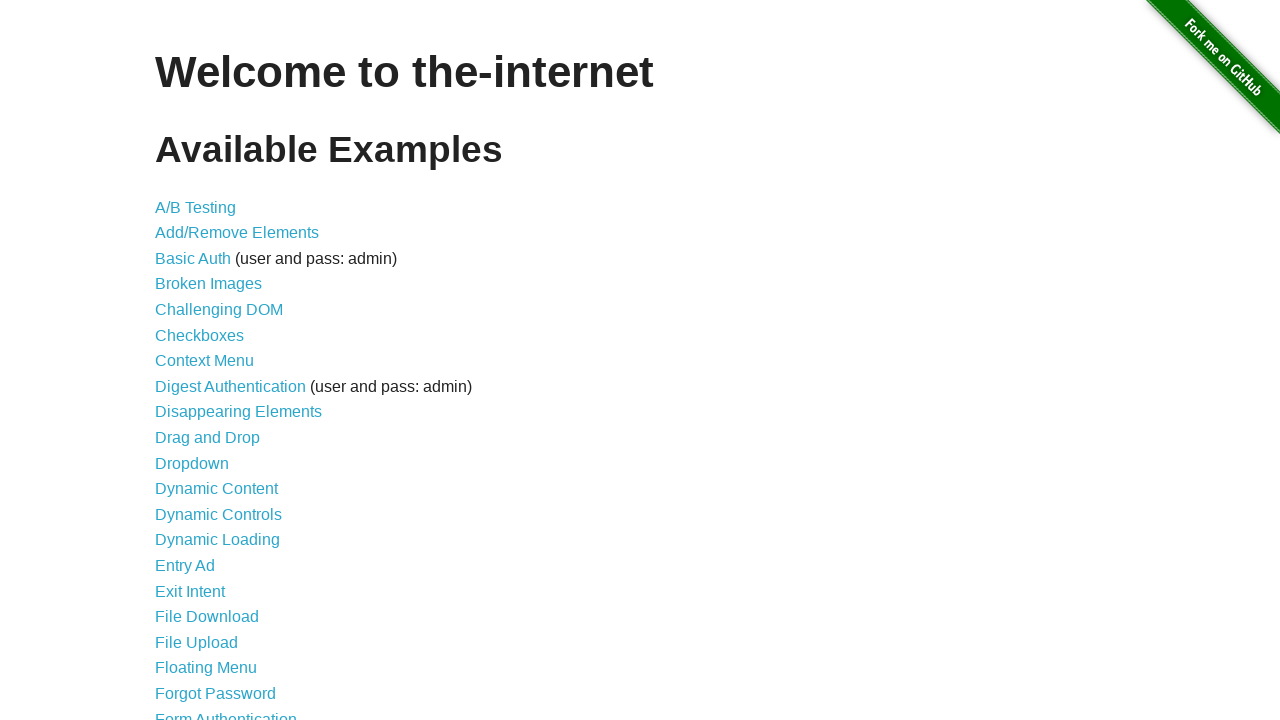

jQuery Growl library loaded and available
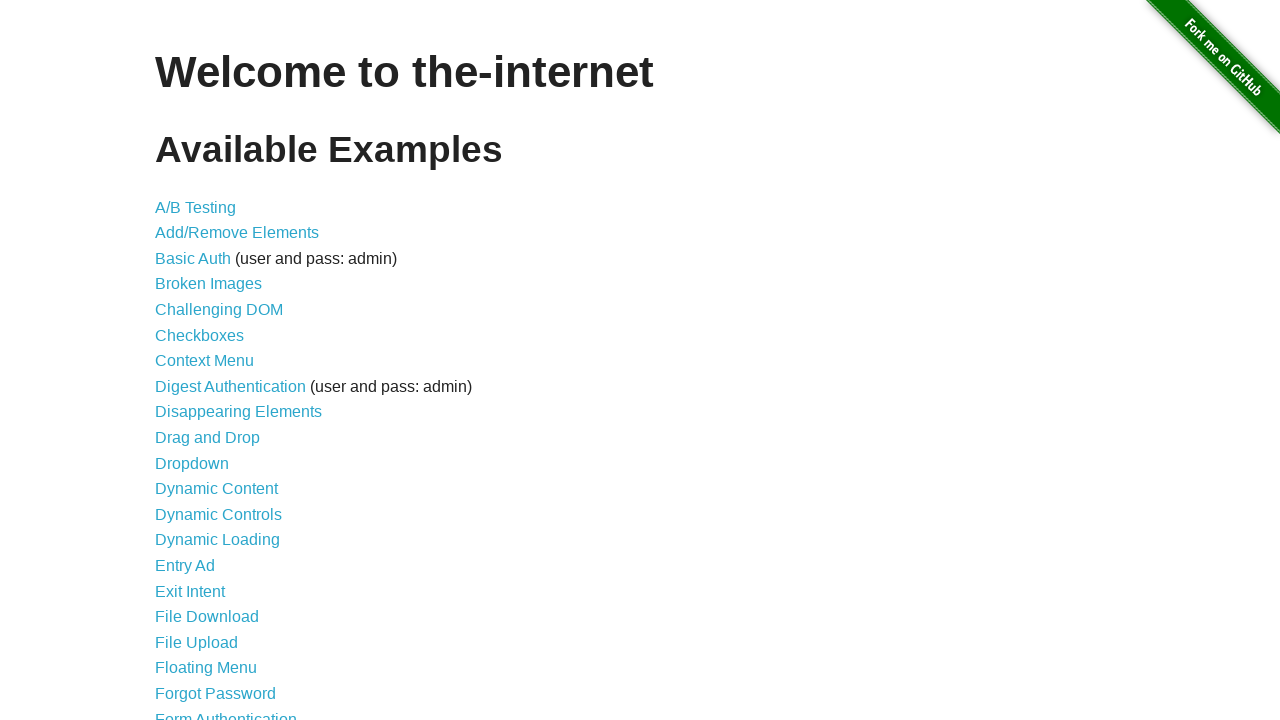

Displayed default growl notification with title 'GET' and message '/'
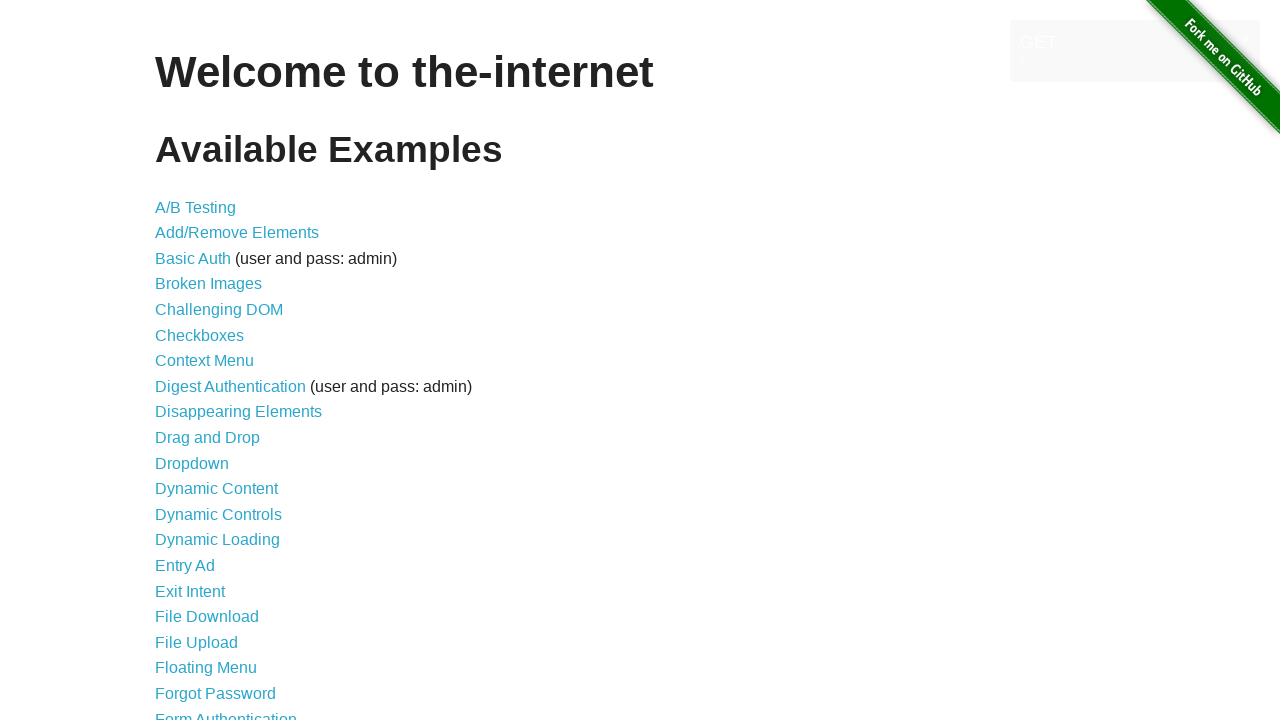

Displayed error growl notification
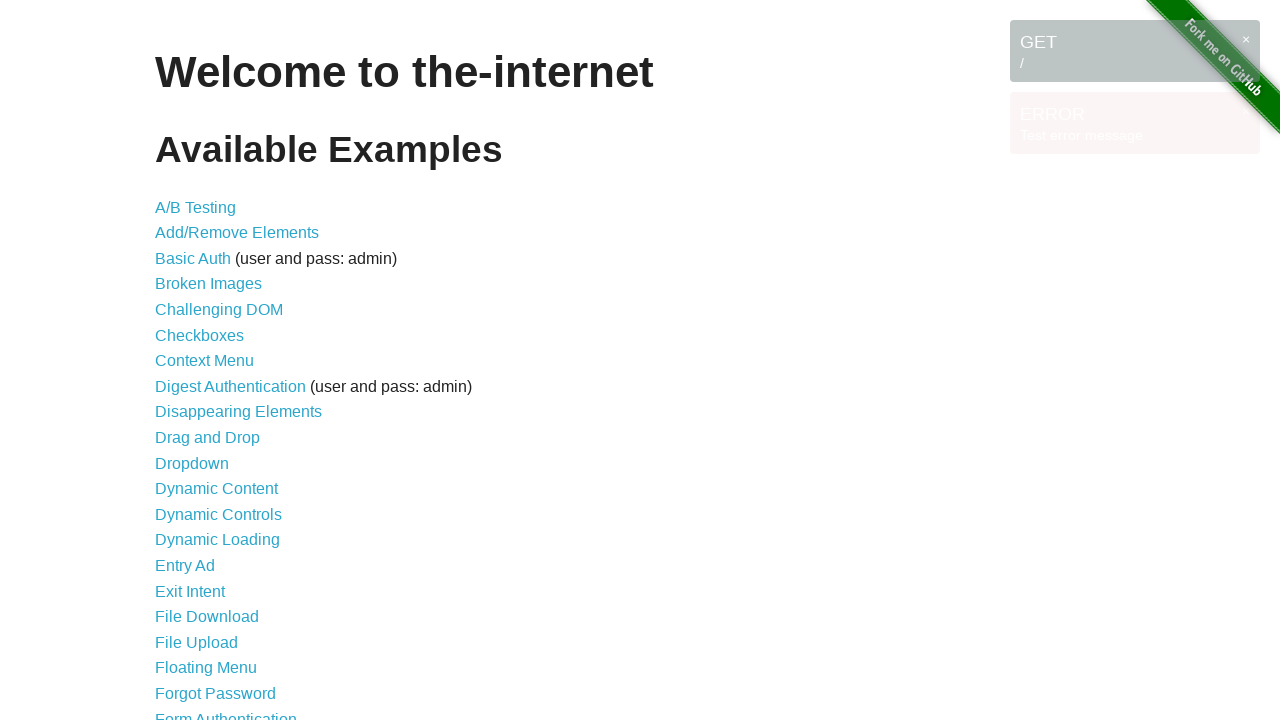

Displayed notice growl notification
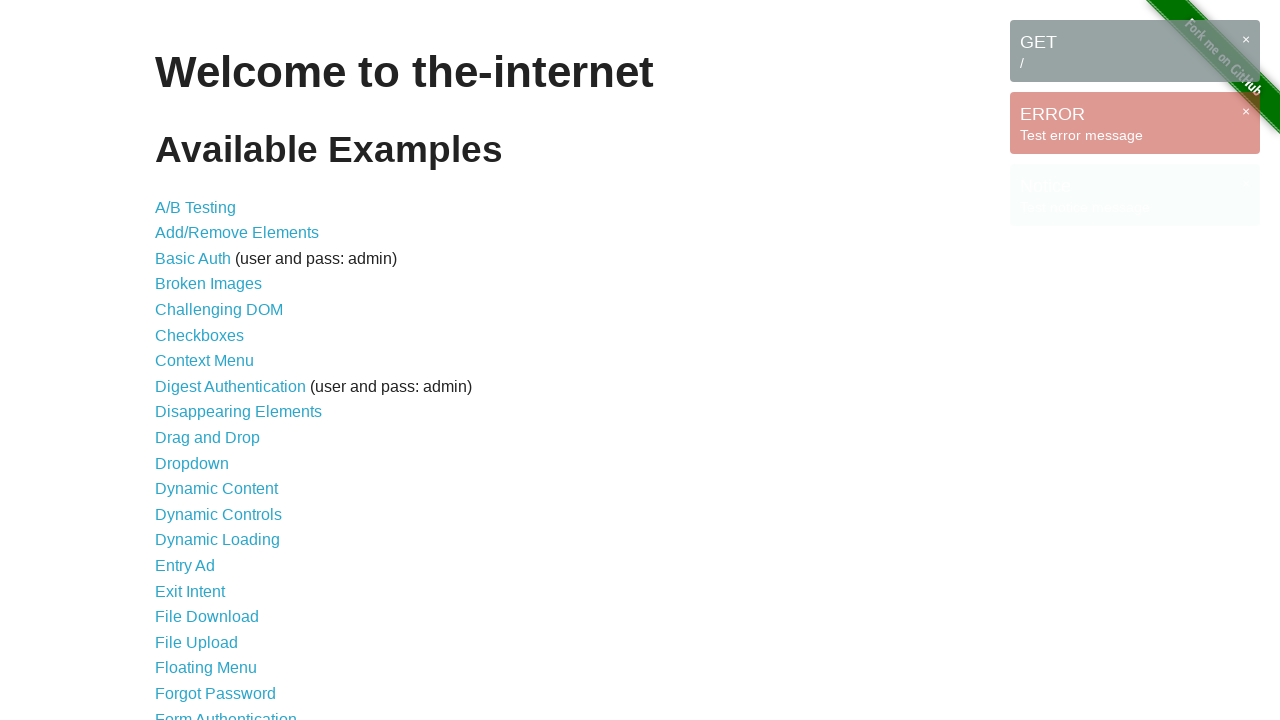

Displayed warning growl notification
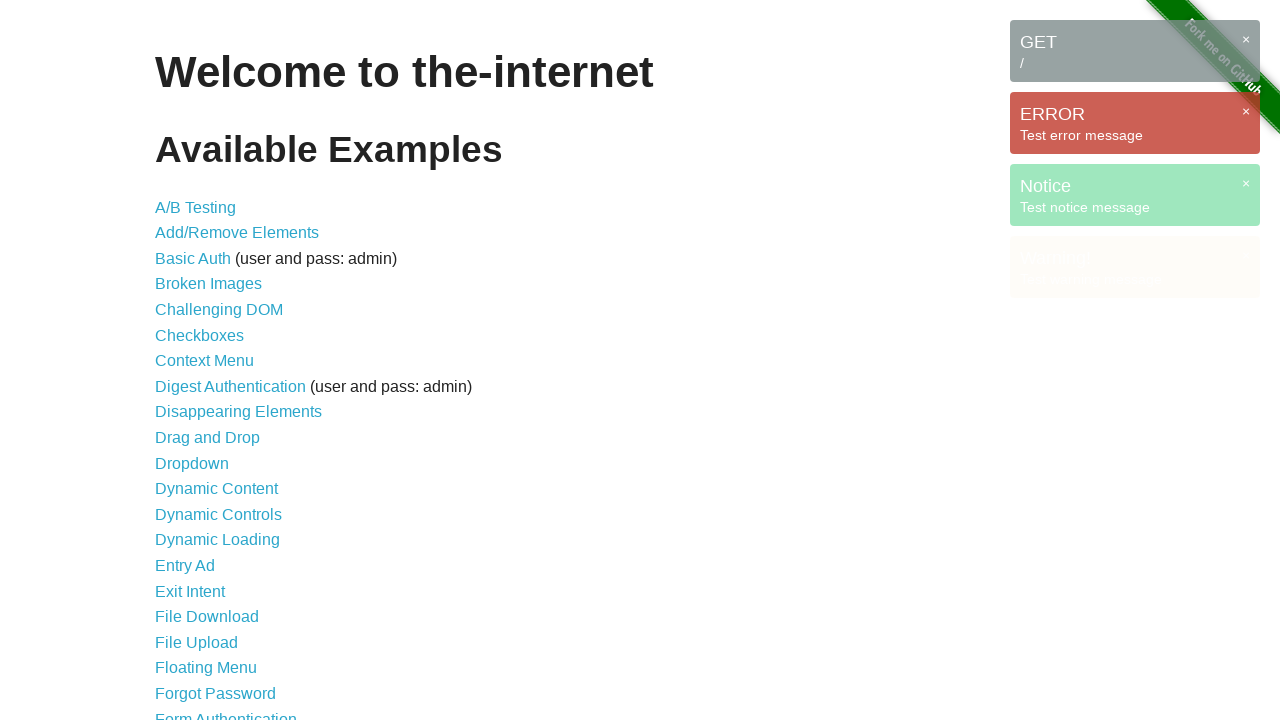

All growl notification messages are visible on page
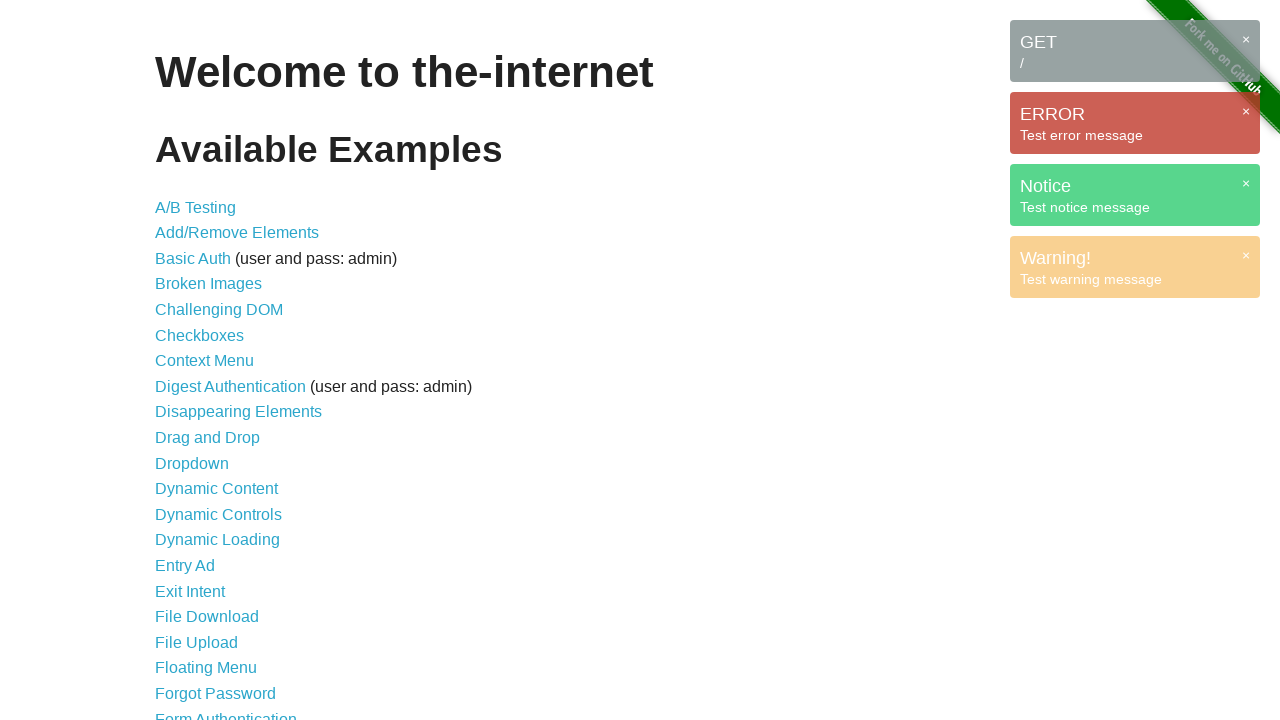

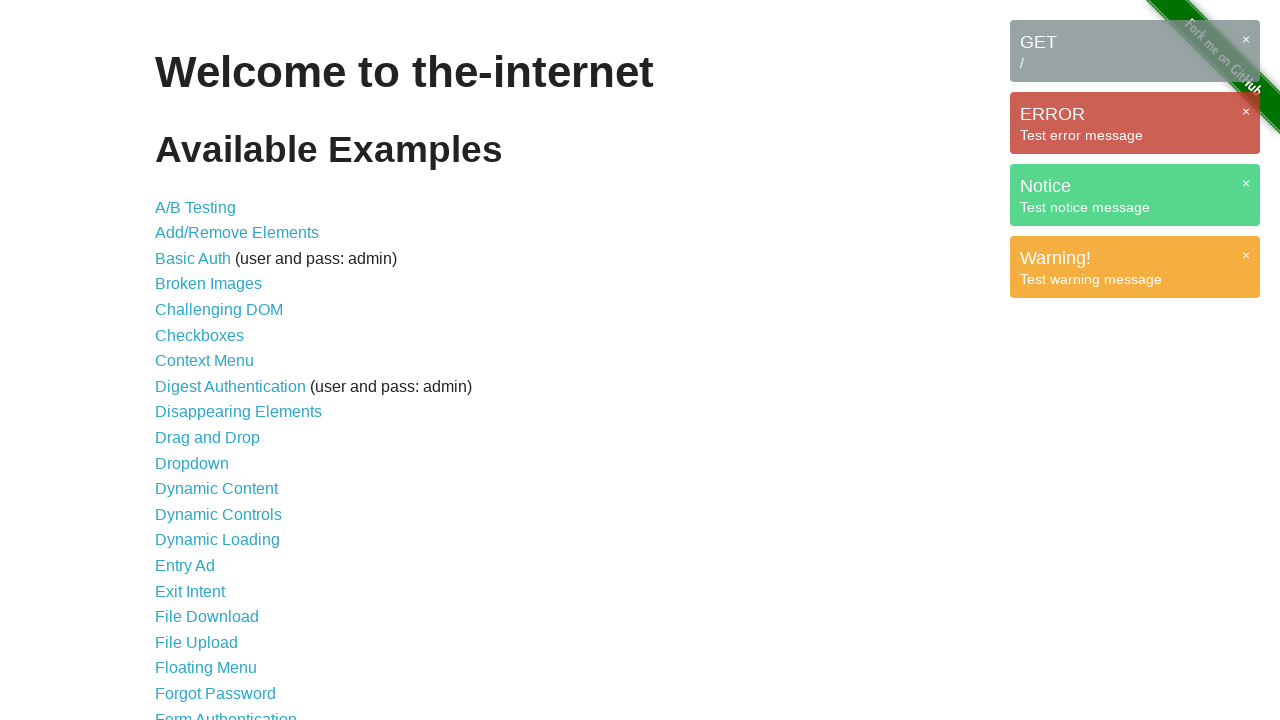